Navigates through all pages and verifies semantic HTML elements like main, nav, header, footer, section, and article are present

Starting URL: https://san-aoun.github.io/personal-site-monorepo/

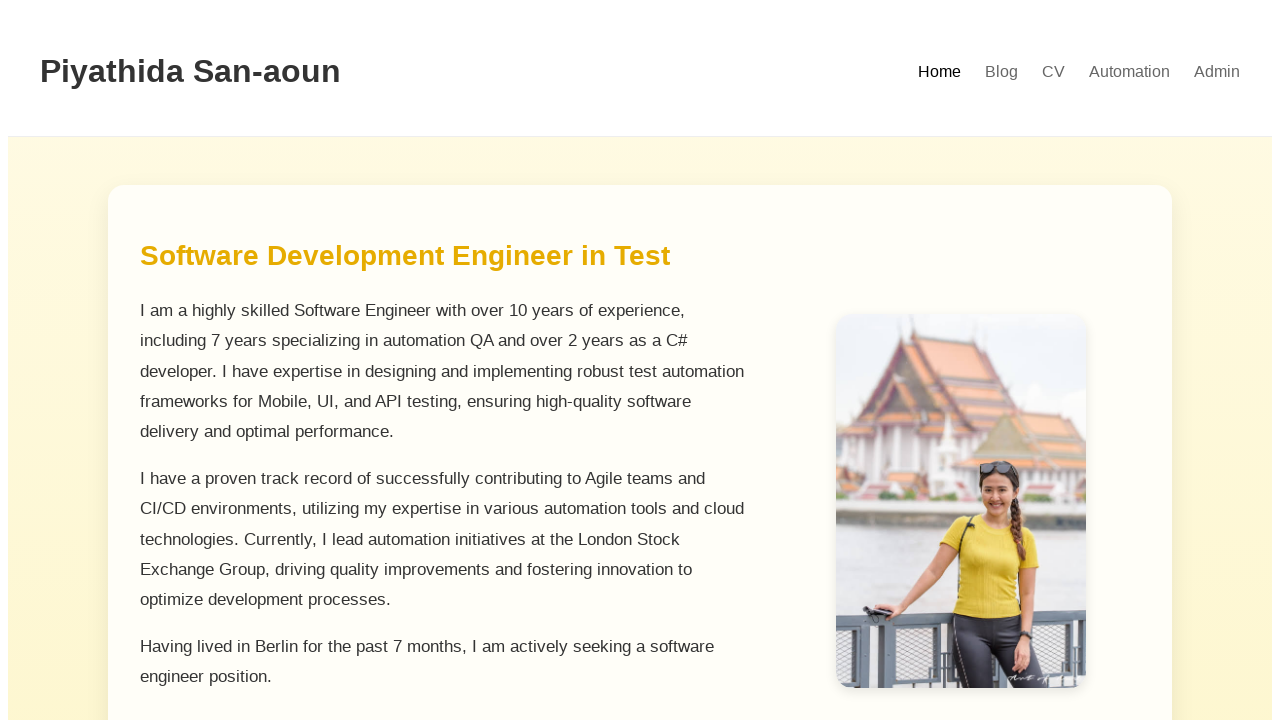

Home page loaded (domcontentloaded)
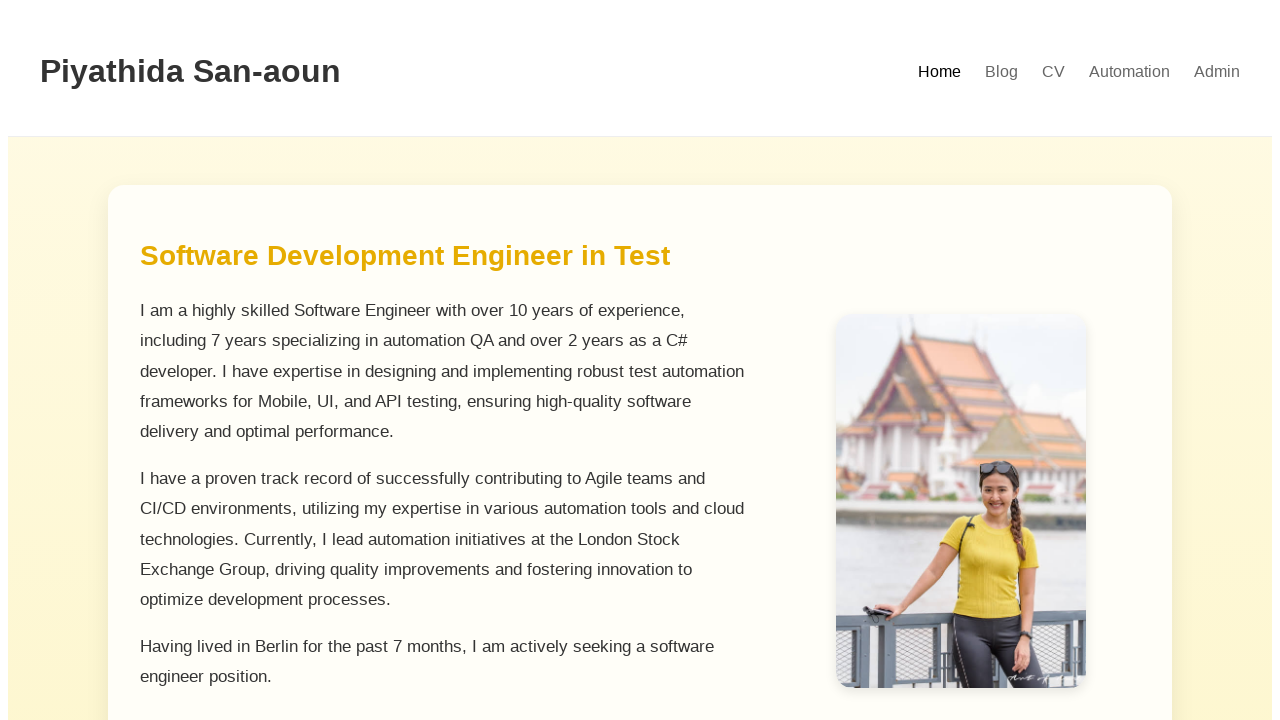

Verified home page has exactly one h1 element
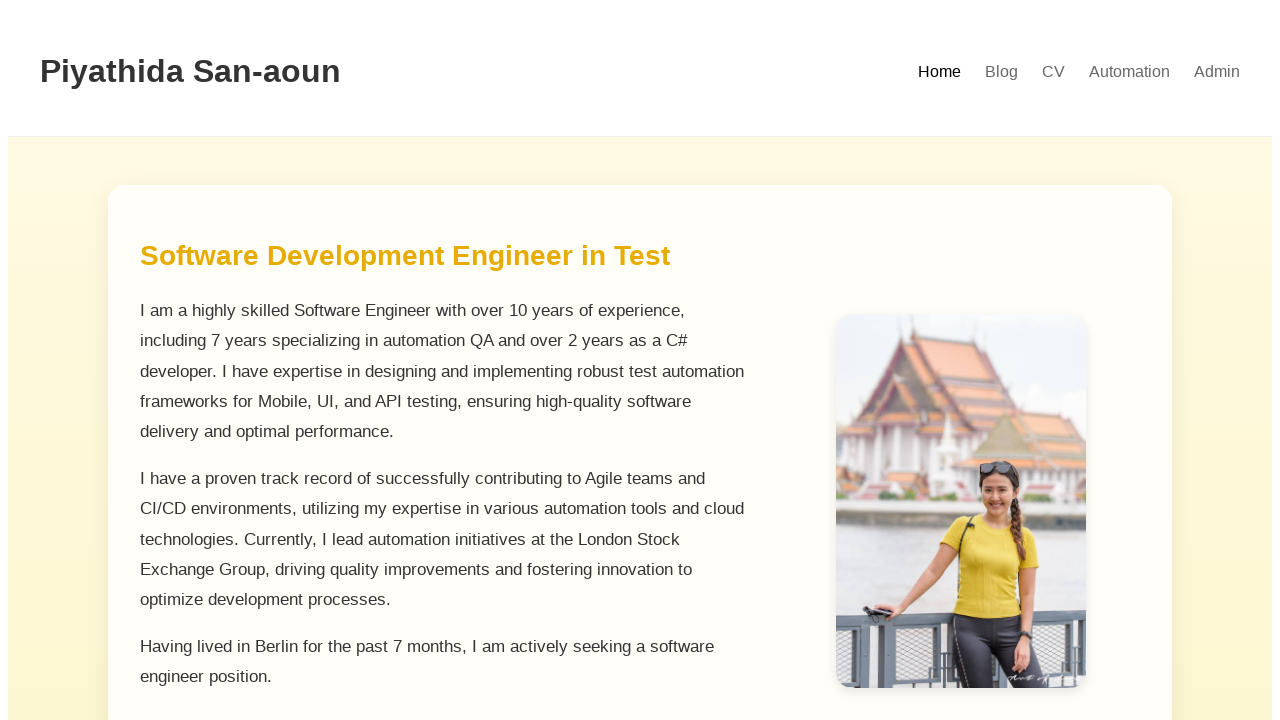

Verified home page contains semantic HTML elements (main, nav, header, footer, section, article)
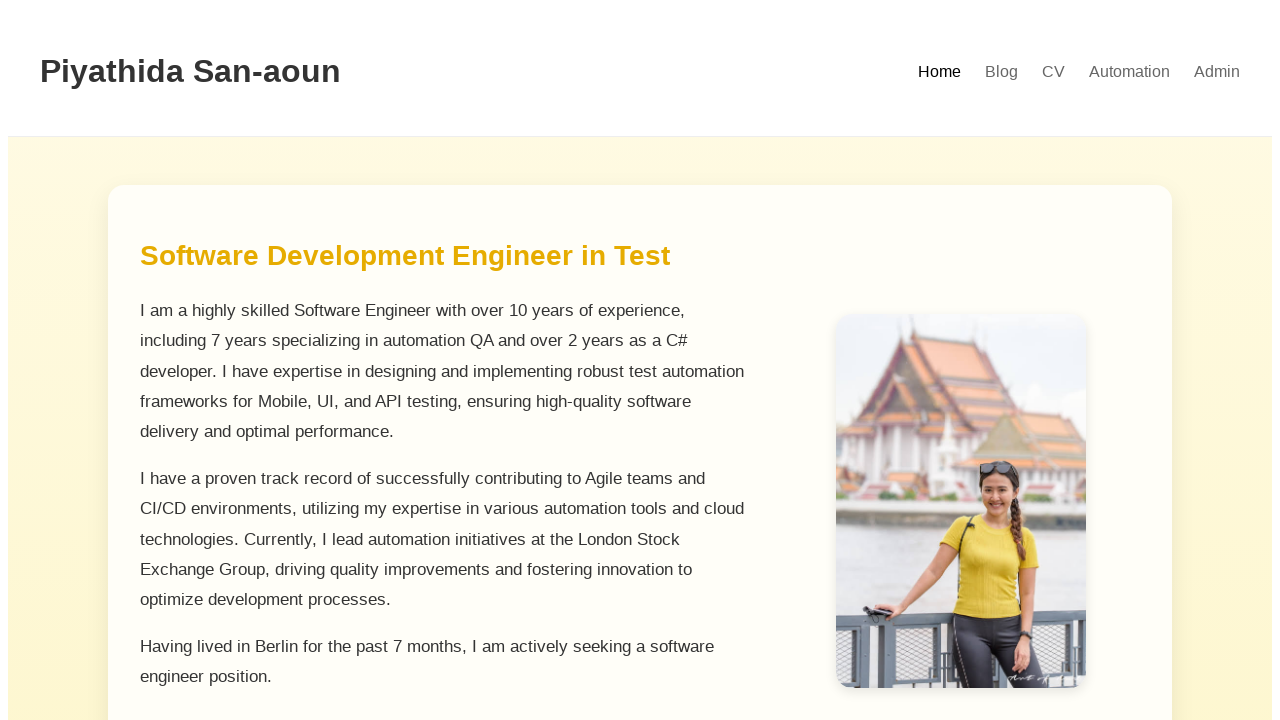

Navigated to Blog page
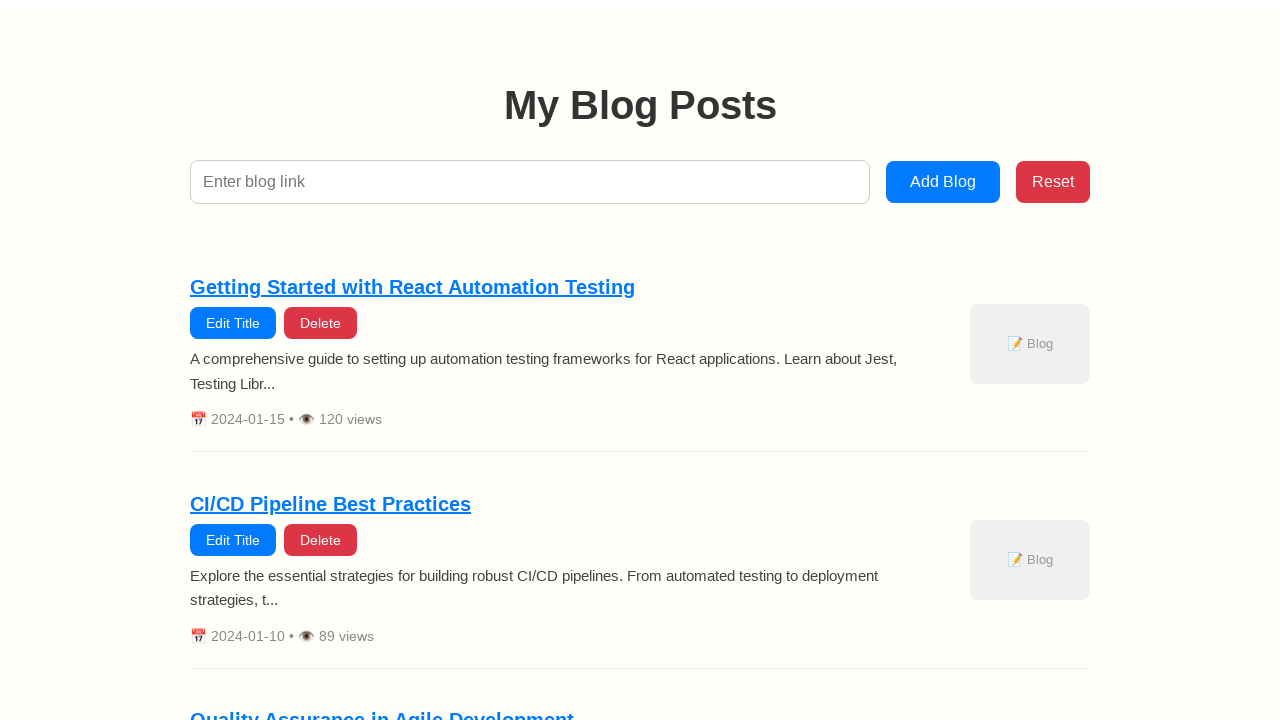

Blog page loaded (domcontentloaded)
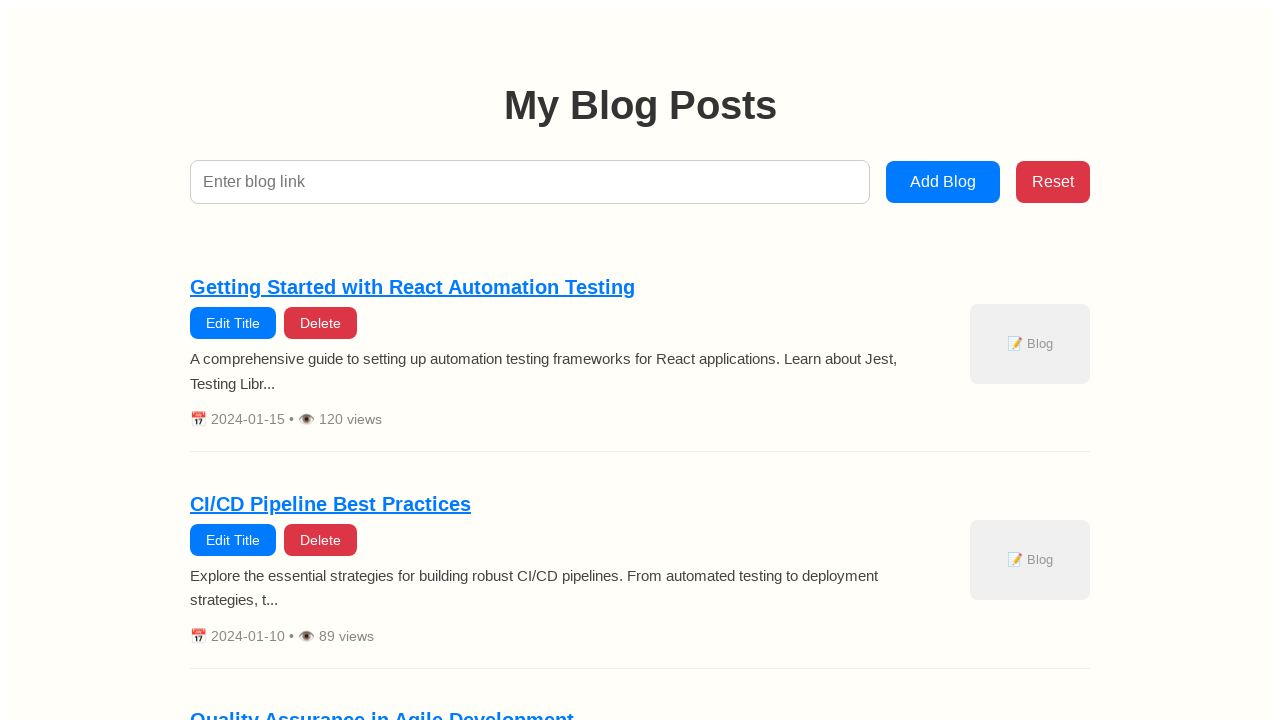

Navigated to CV page
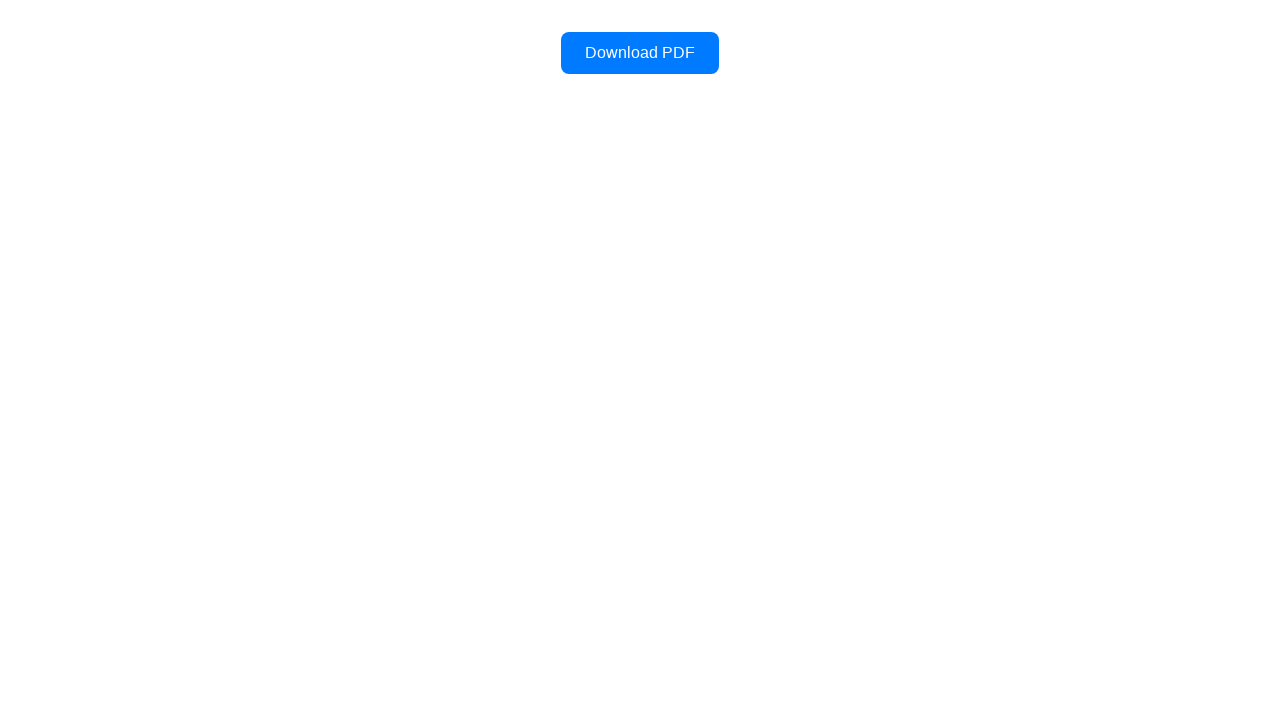

CV page loaded (domcontentloaded)
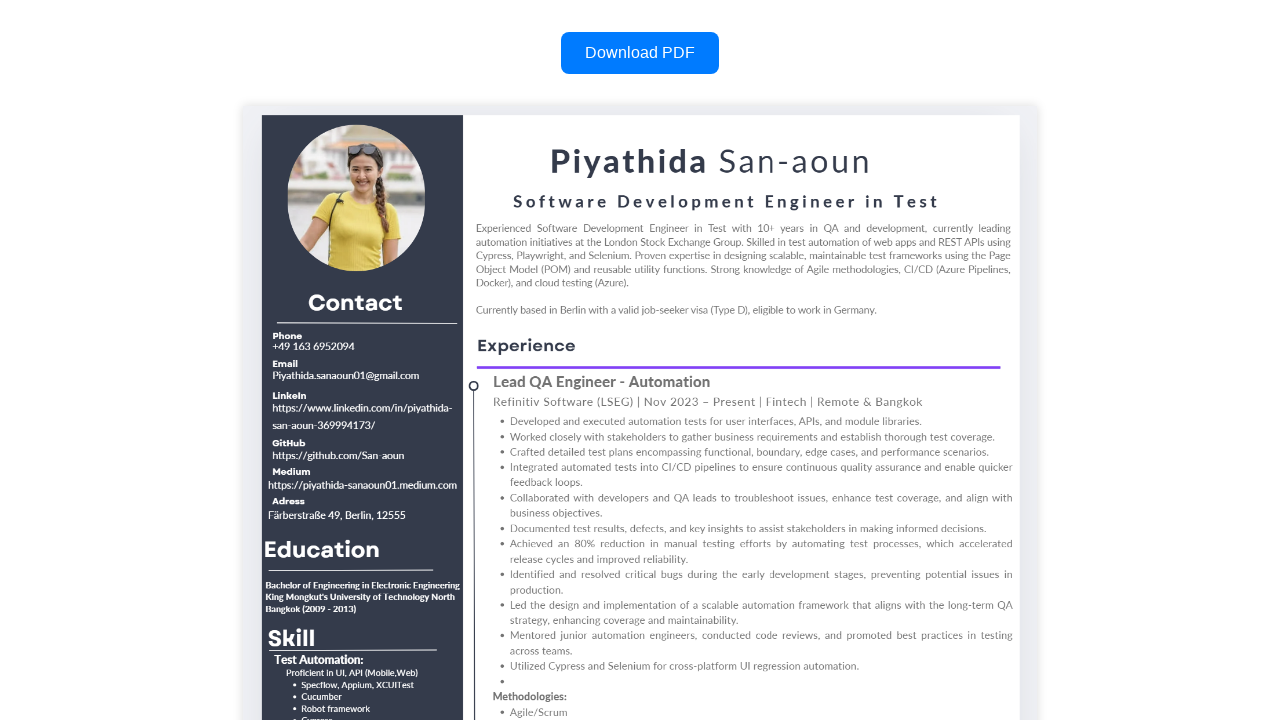

Navigated to Admin page
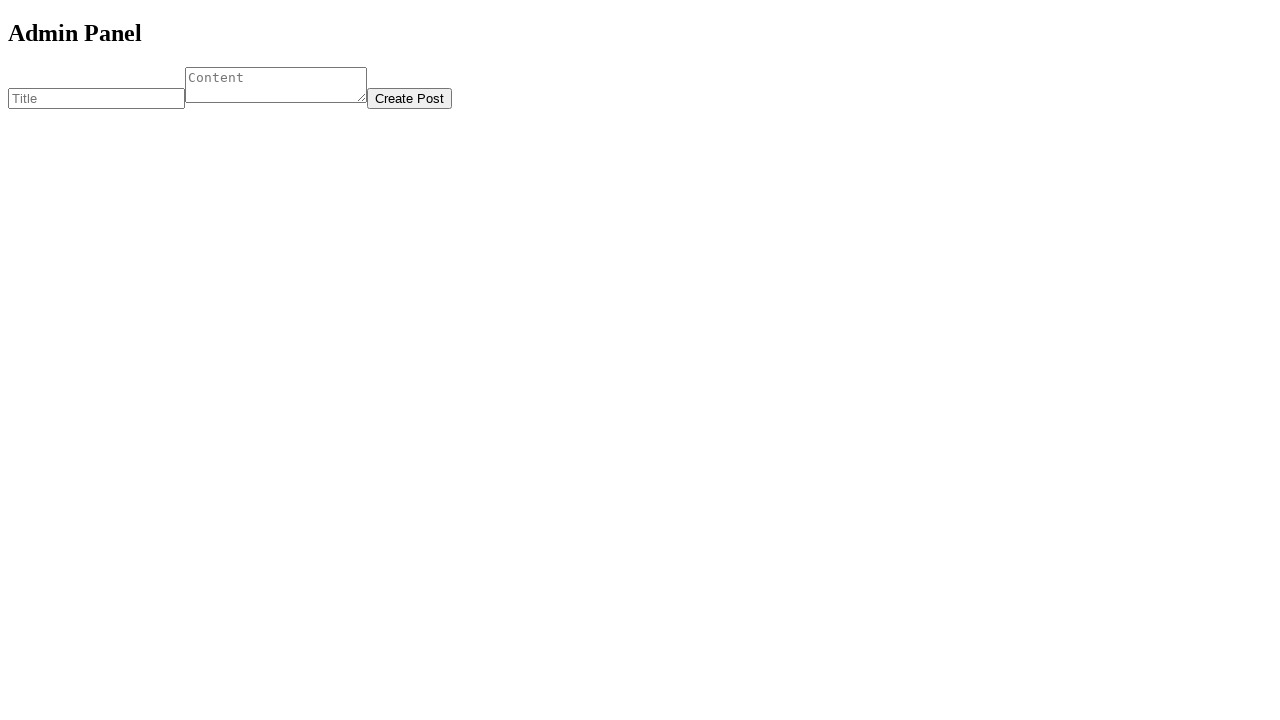

Admin page loaded (domcontentloaded)
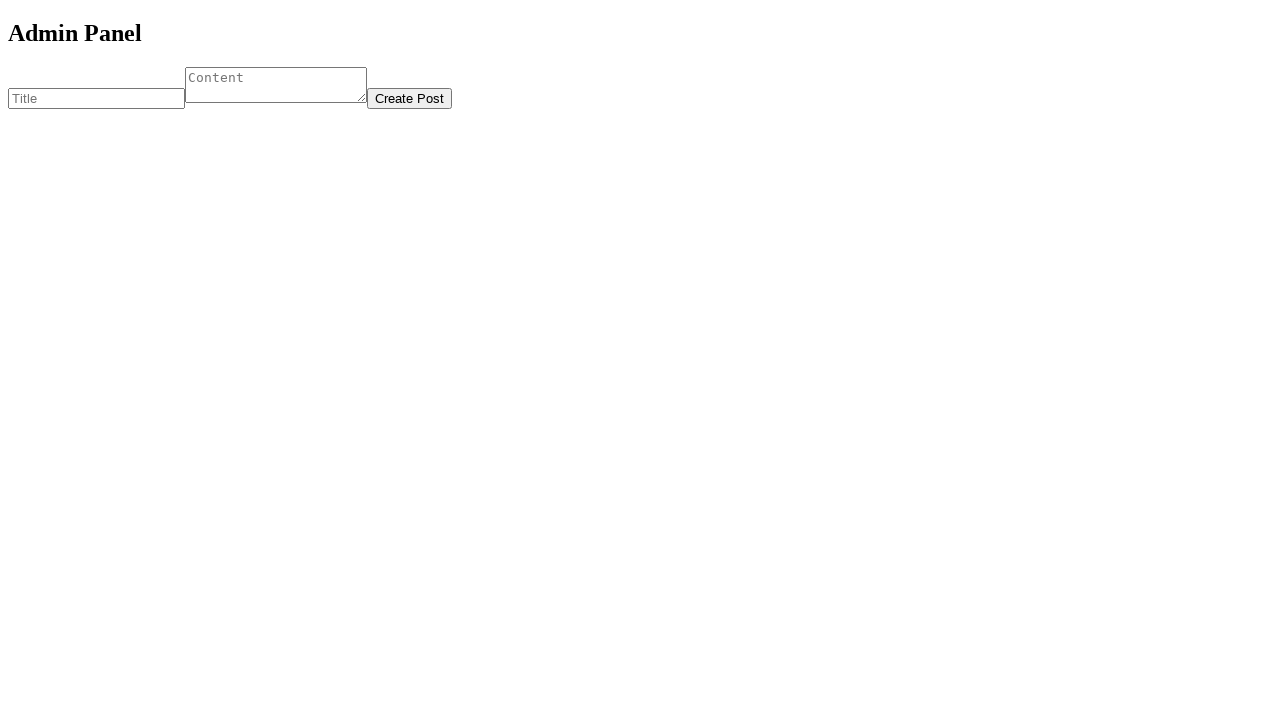

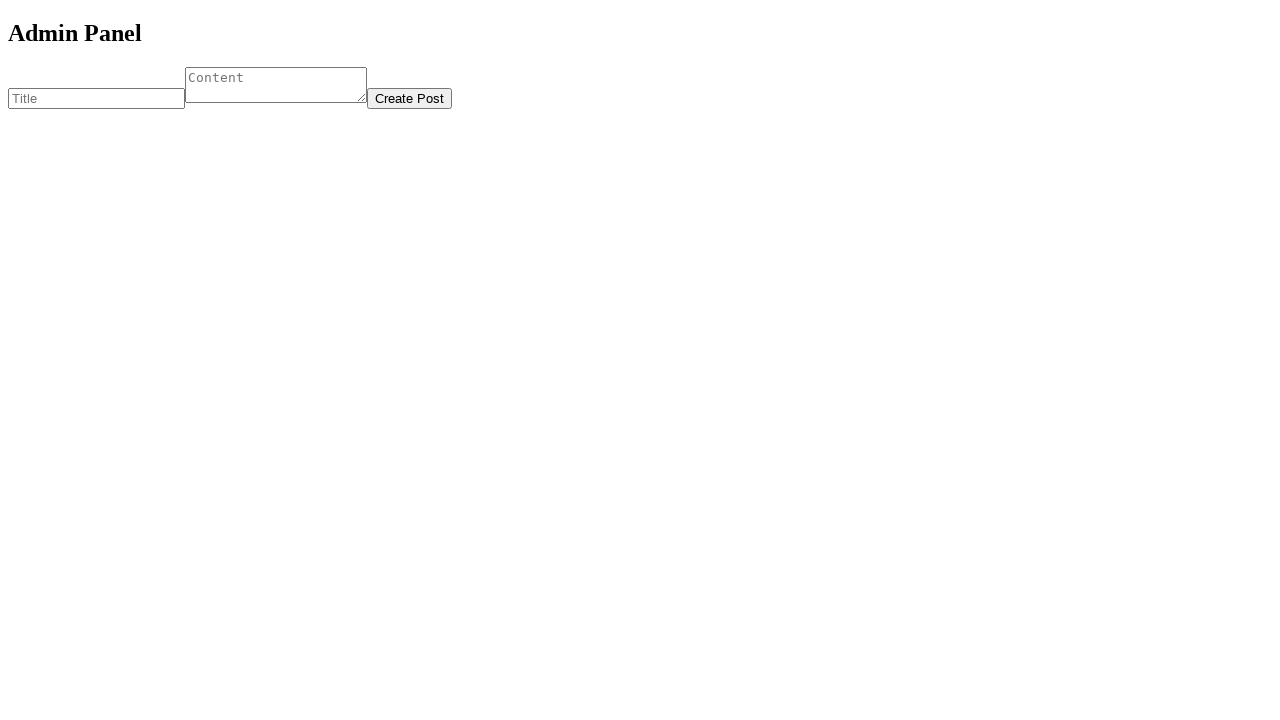